Tests the search functionality by navigating to the search page, entering a language name (python), and verifying that search results contain the searched term

Starting URL: https://www.99-bottles-of-beer.net/

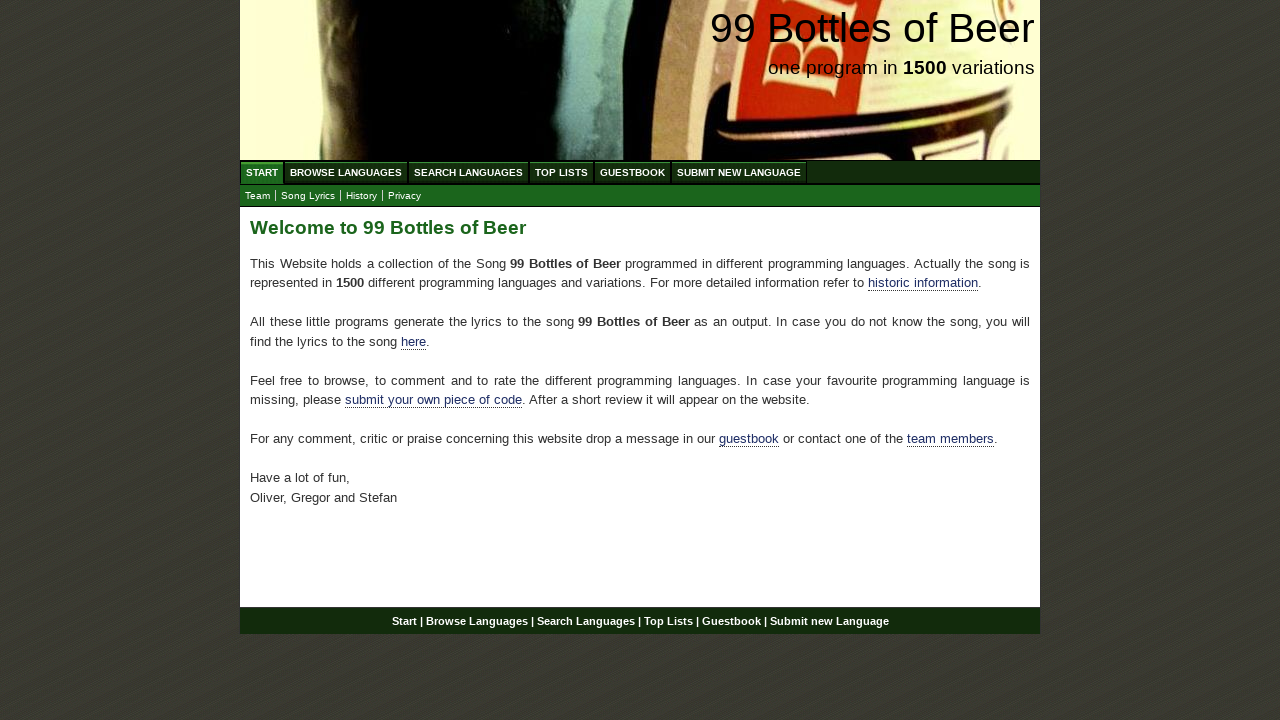

Clicked on Search Languages menu at (468, 172) on xpath=//ul[@id='menu']/li/a[@href = '/search.html']
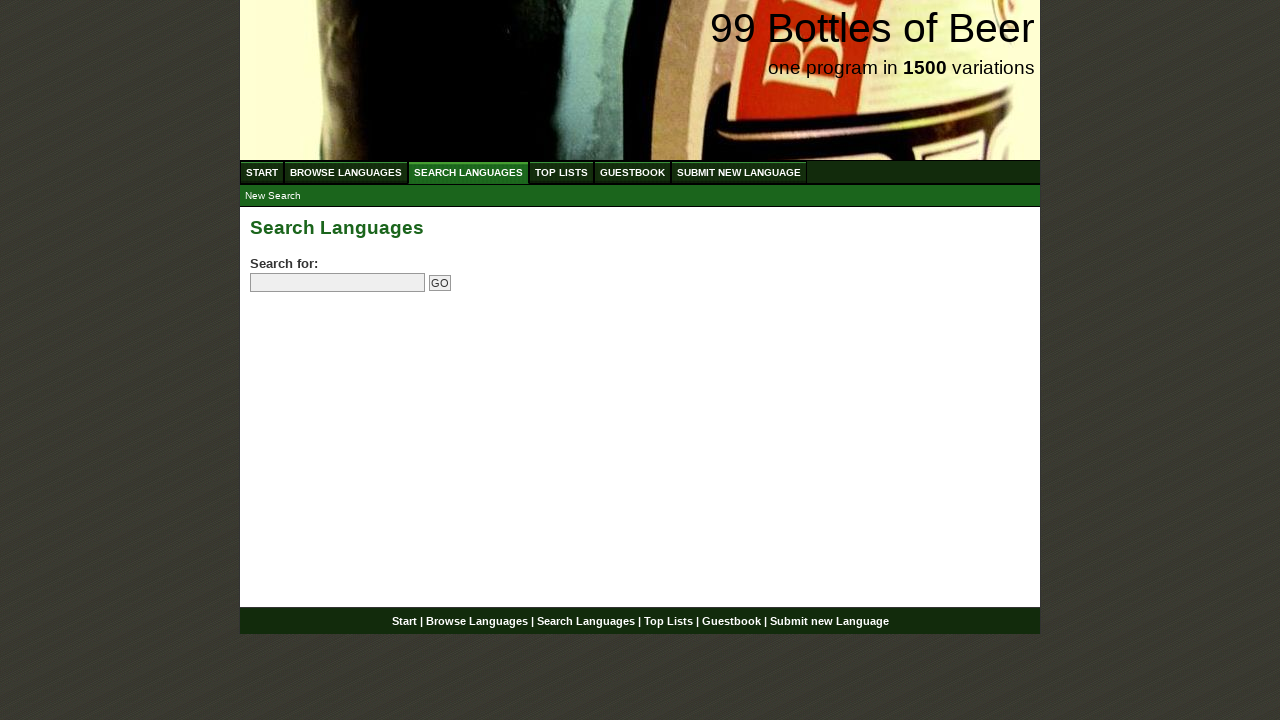

Clicked on search input field at (338, 283) on input[name='search']
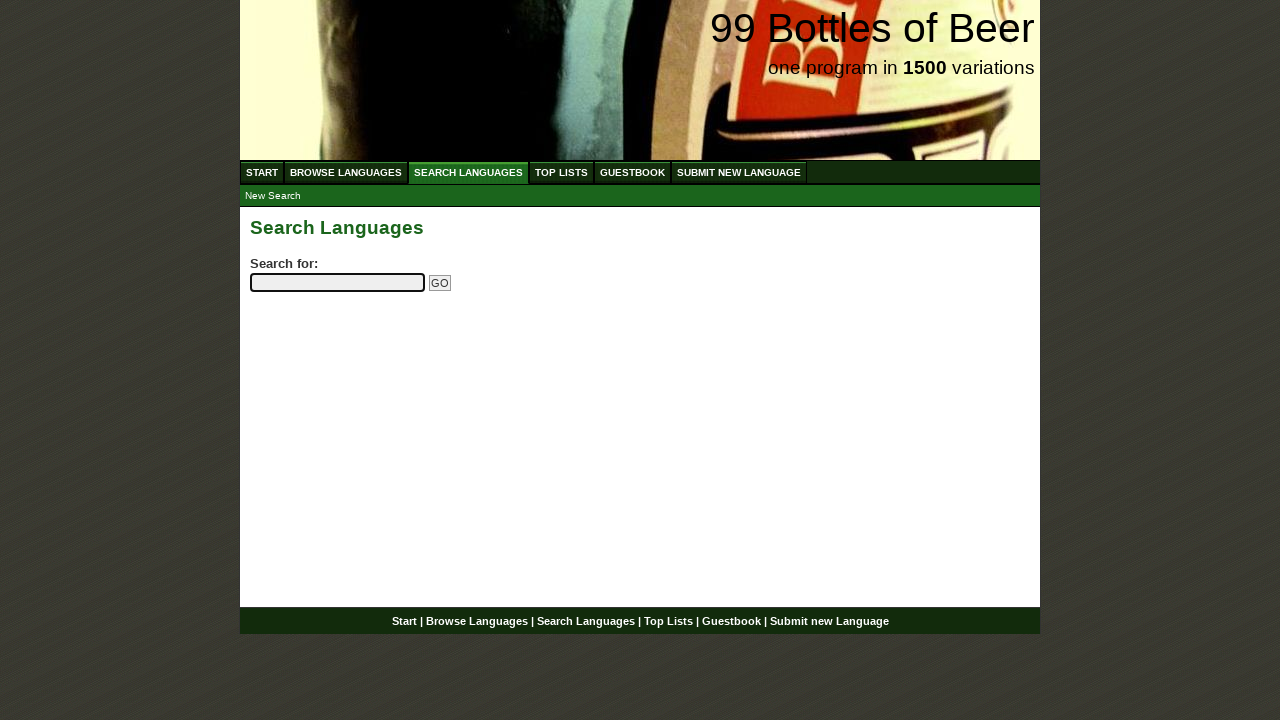

Entered 'python' in search field on input[name='search']
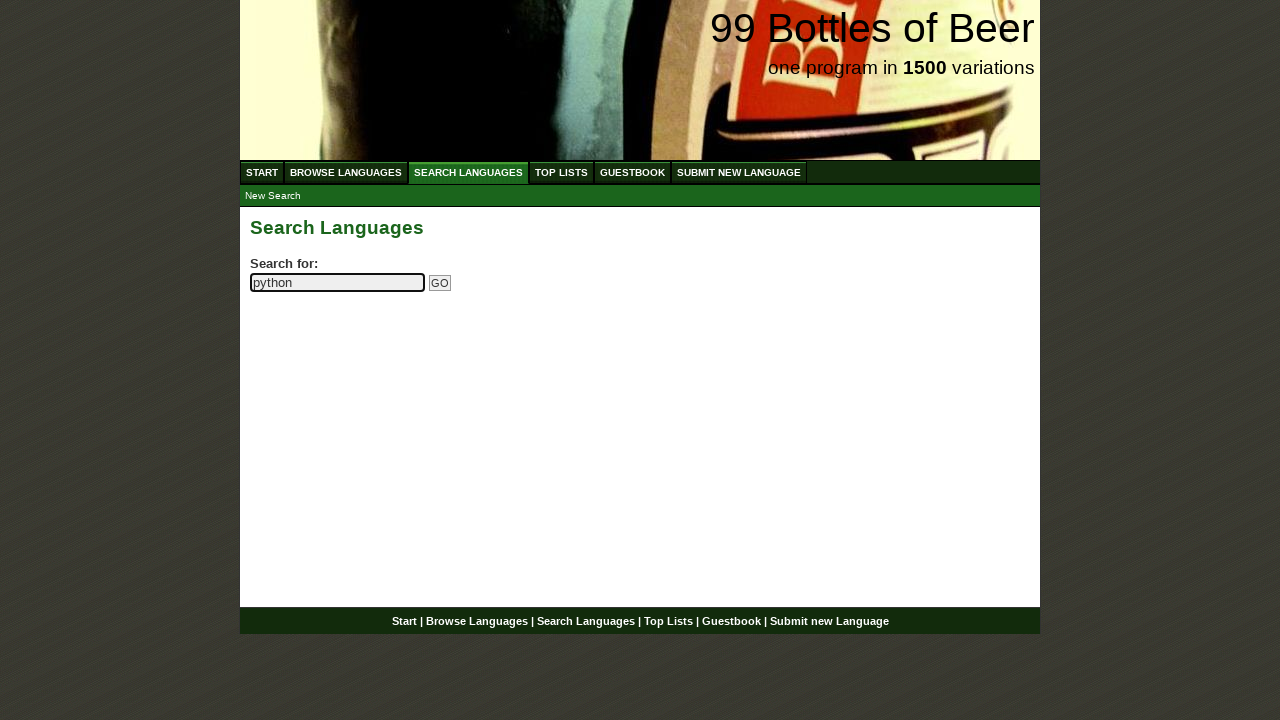

Clicked Go button to submit search at (440, 283) on input[name='submitsearch']
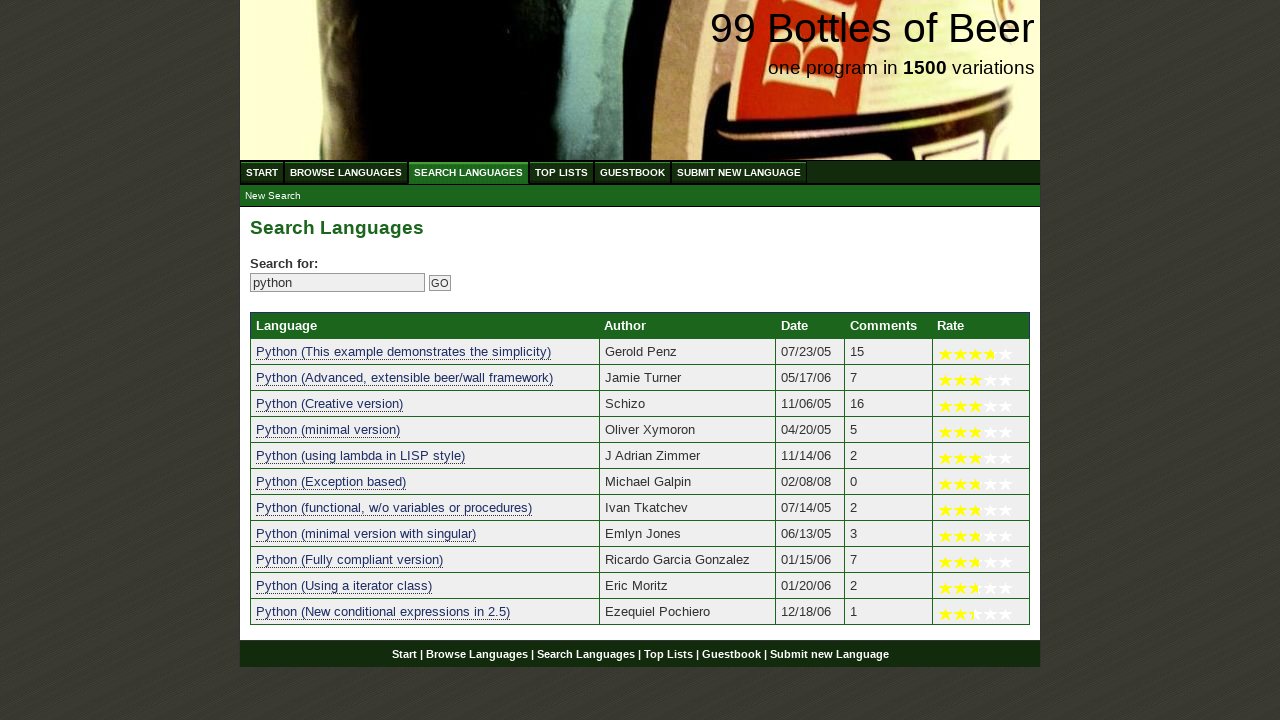

Search results loaded successfully
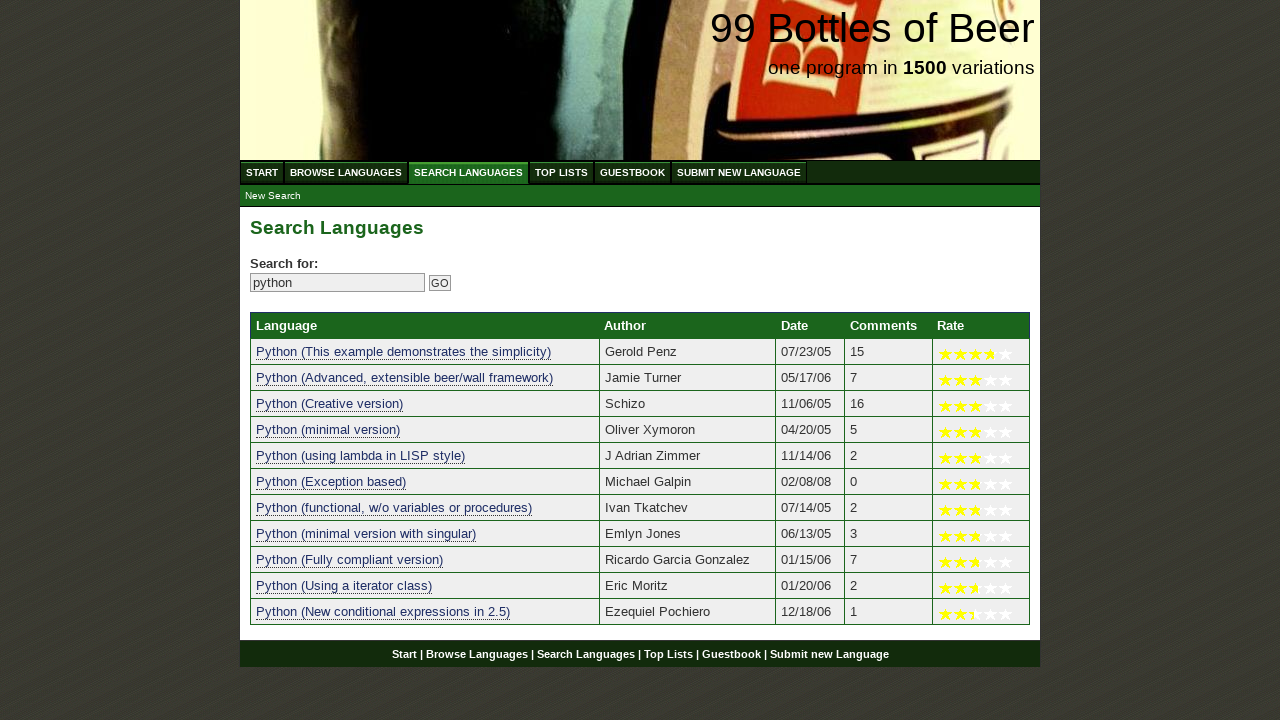

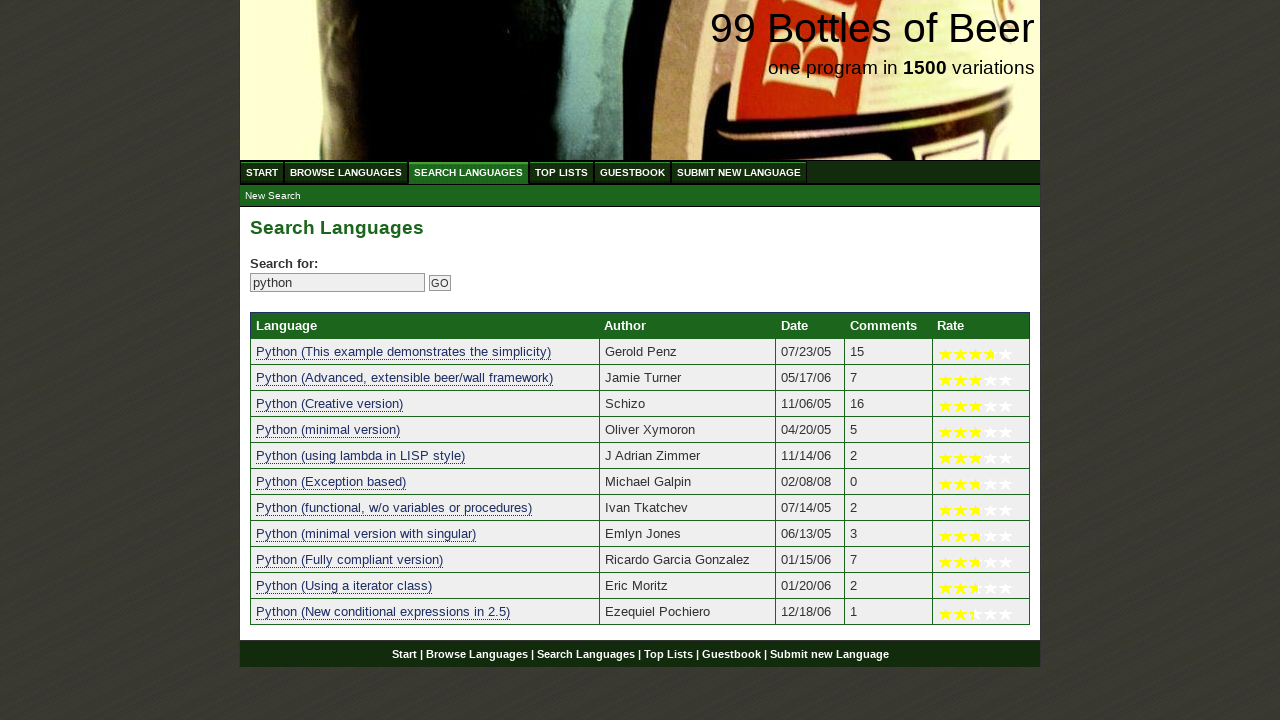